Tests radio button interaction by navigating to a test blog page and clicking on a radio button element

Starting URL: http://only-testing-blog.blogspot.com/

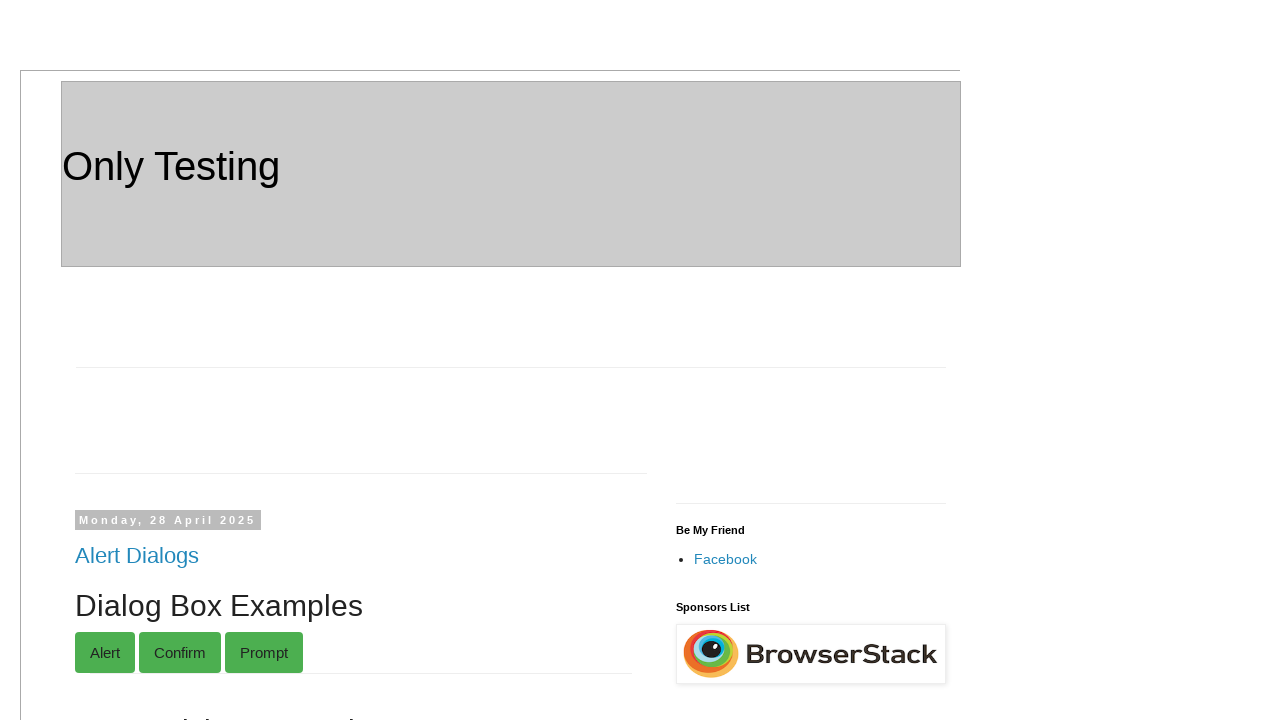

Navigated to test blog page
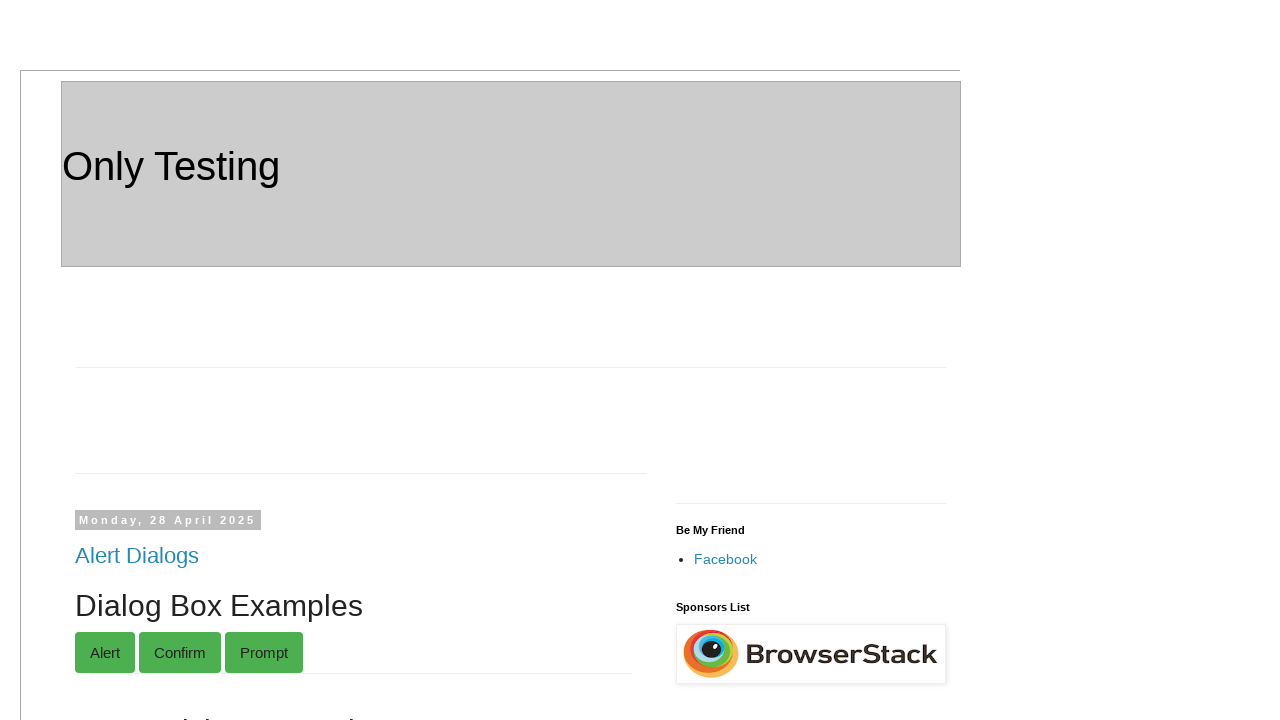

Clicked radio button element at (82, 360) on xpath=//div[@id='post-body-4105674242499183386']//input[@id='radio1']
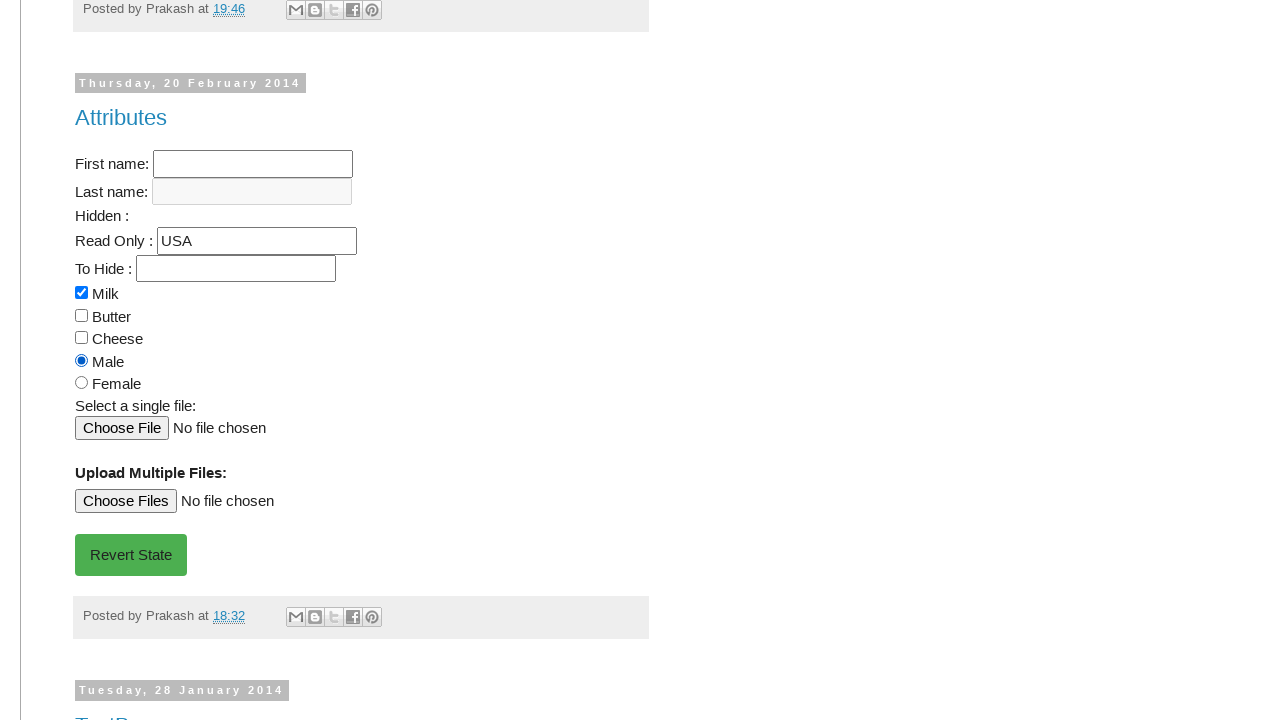

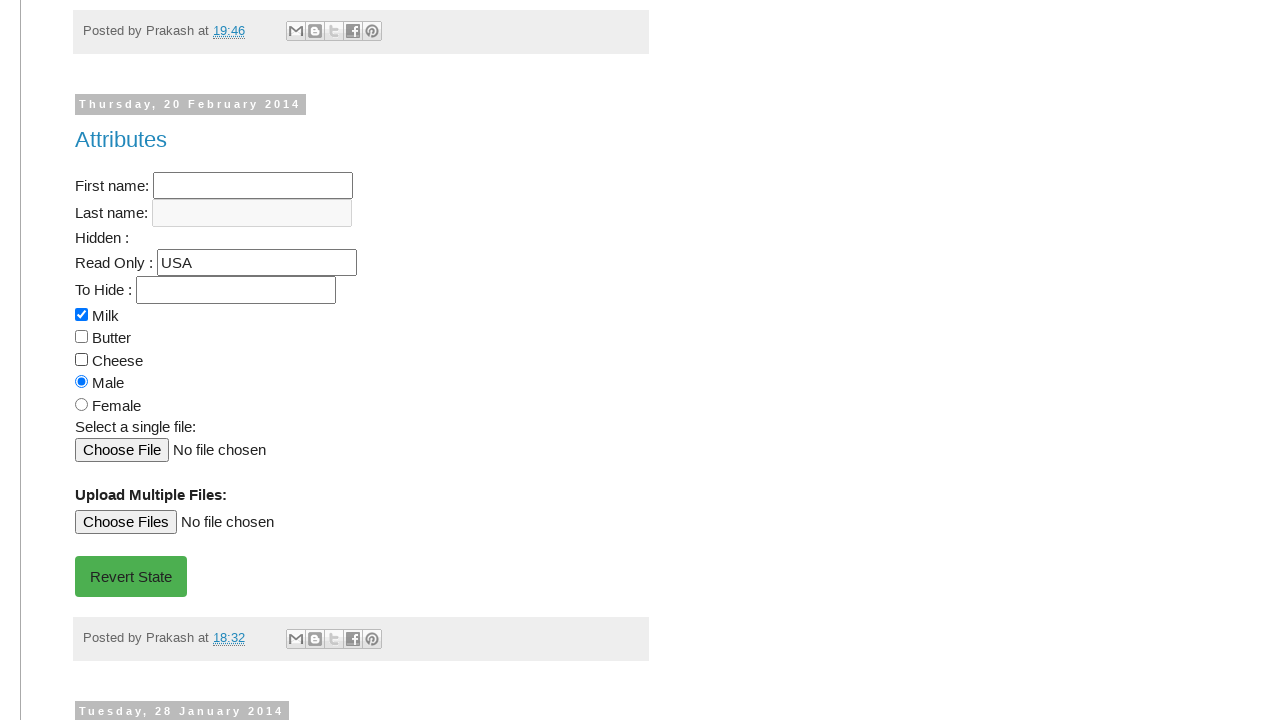